Tests that the Gmail homepage displays the correct page title

Starting URL: http://www.gmail.com

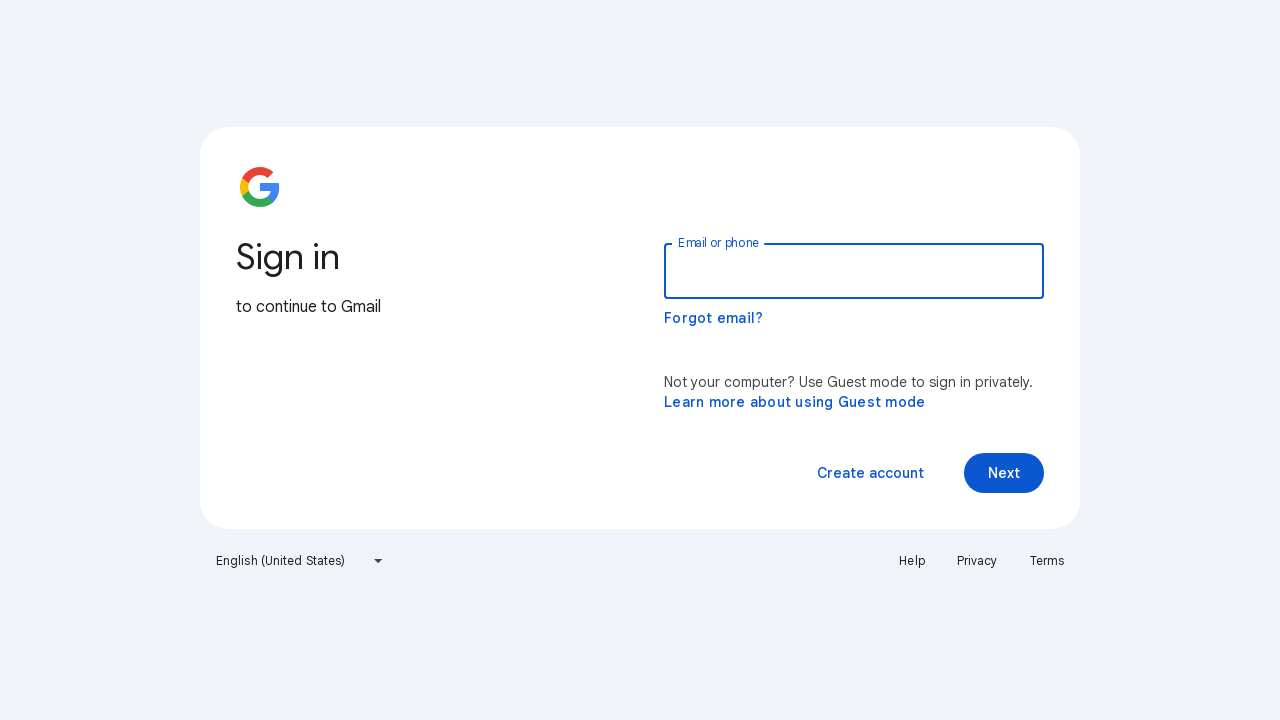

Navigated to Gmail homepage at http://www.gmail.com
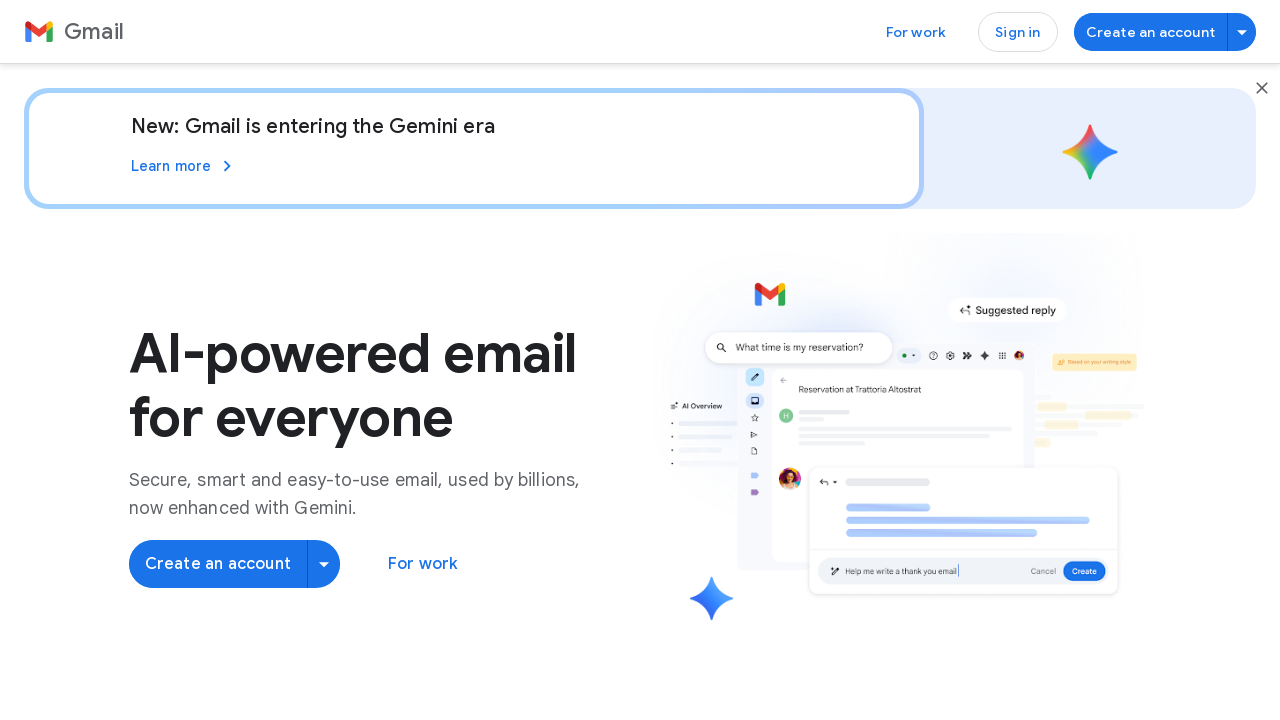

Verified that Gmail page title is correct
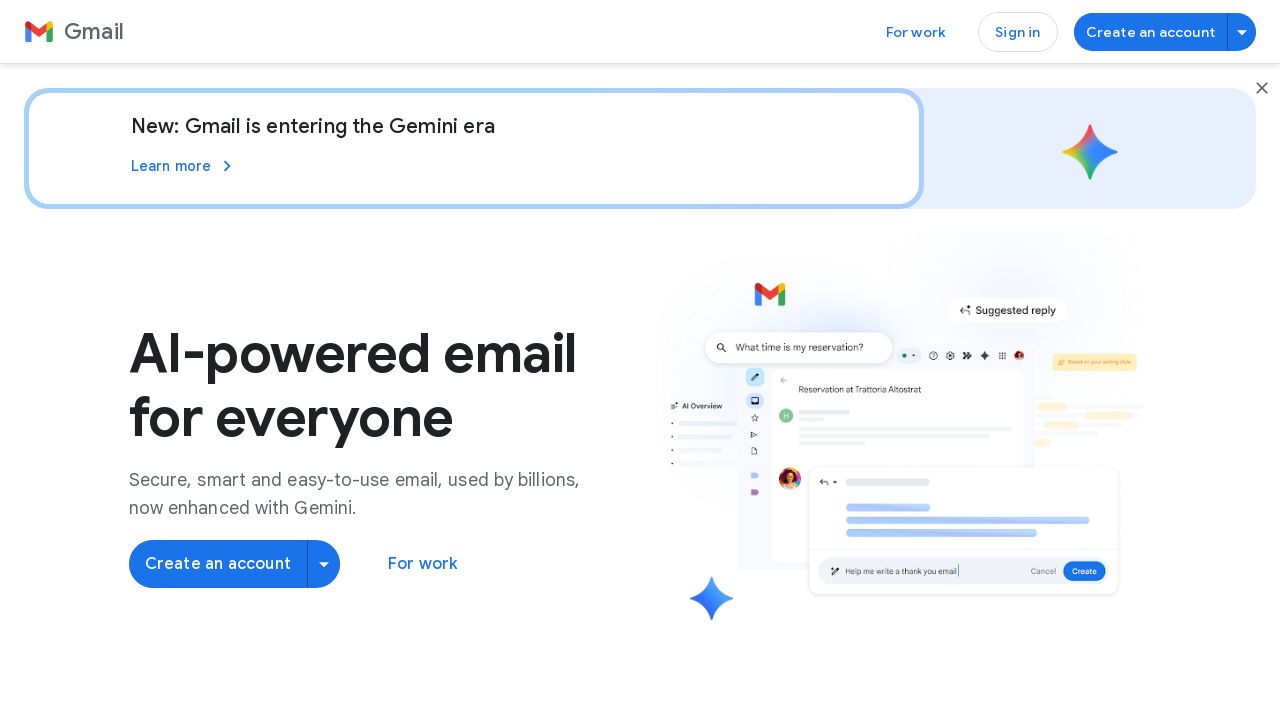

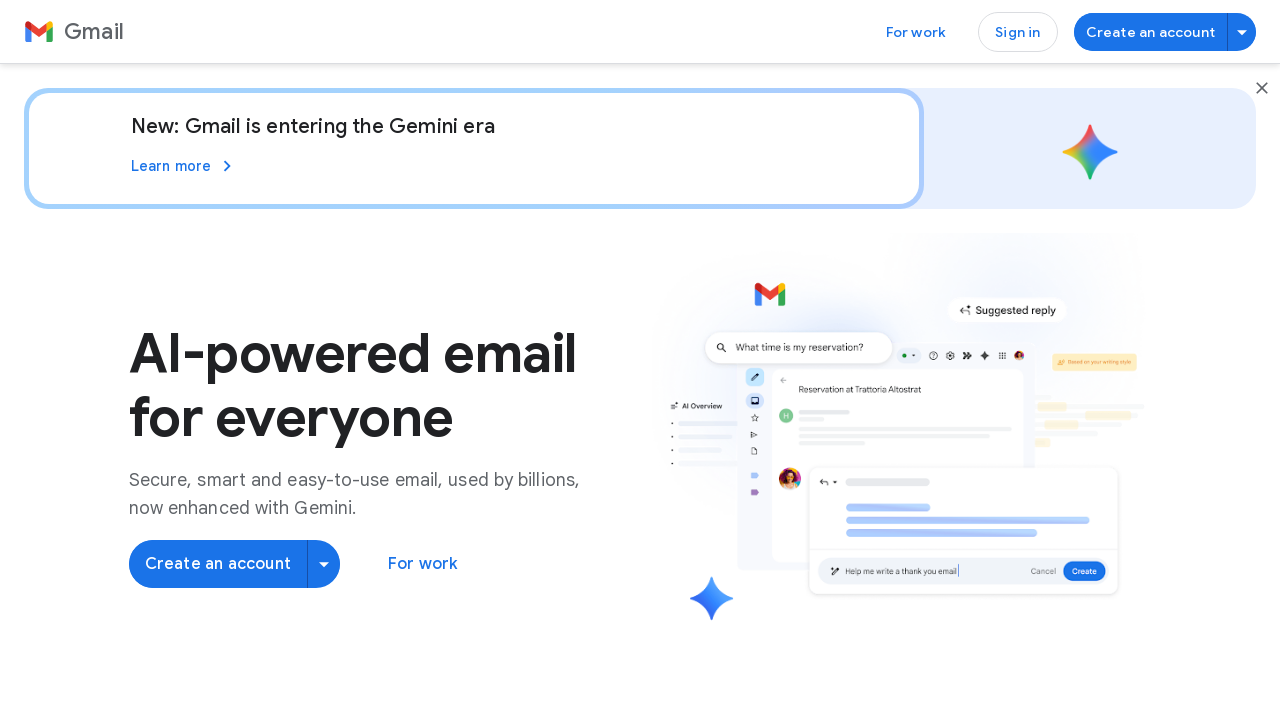